Tests the visibility of 'Chat With Us' button on mobile viewport by resizing the browser window

Starting URL: https://www.inmotionhosting.com/

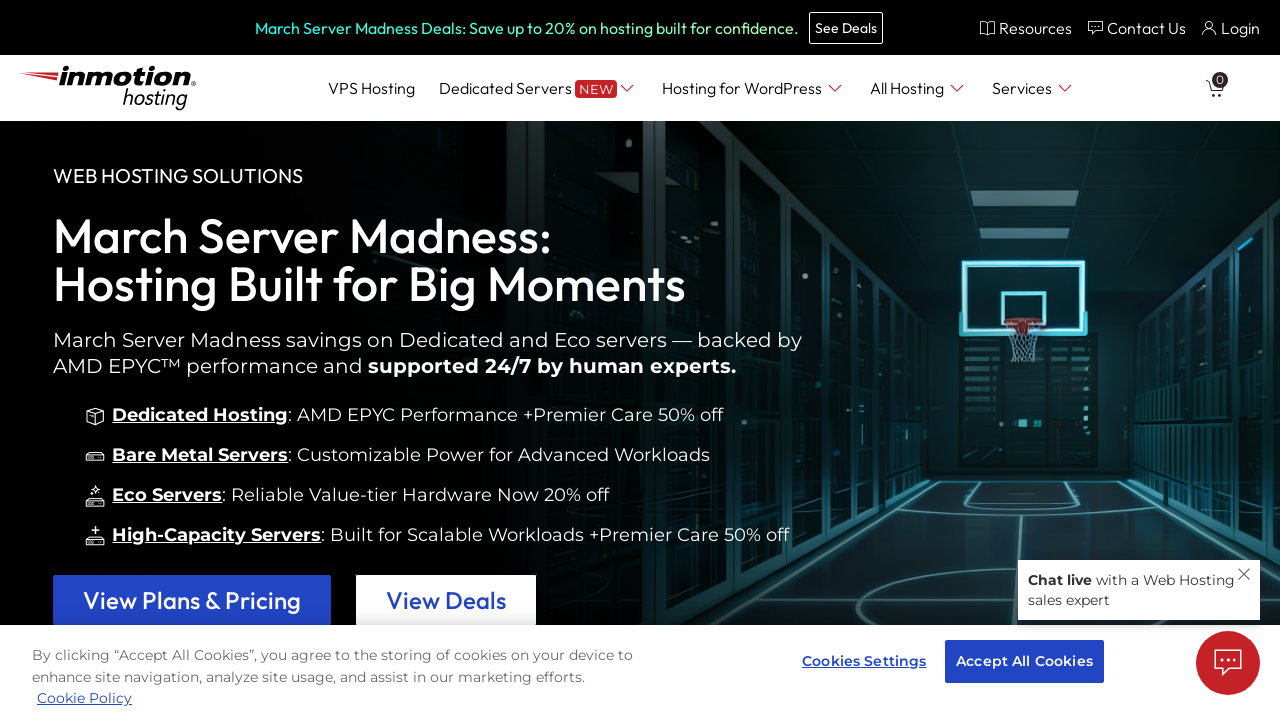

Set viewport to mobile size (375x667)
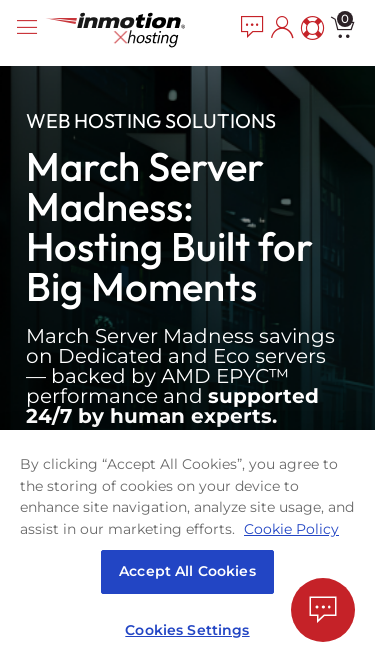

Waited 1 second for responsive layout to adjust
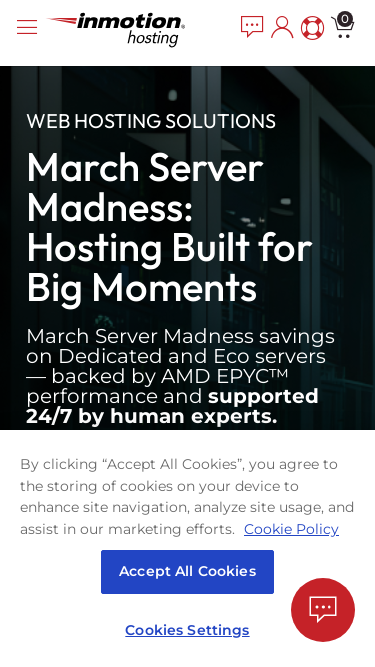

Located 'Chat With Us' button on mobile viewport
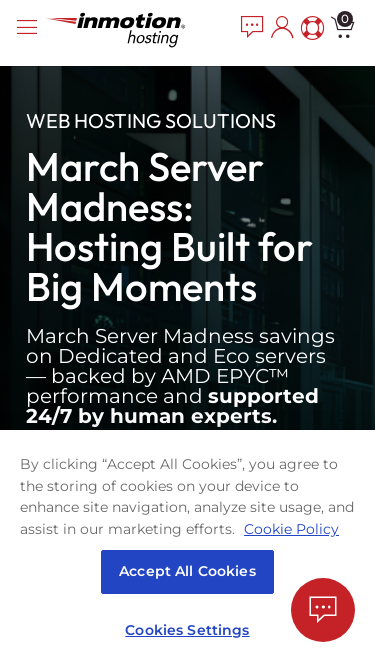

Verified 'Chat With Us' button is visible on mobile
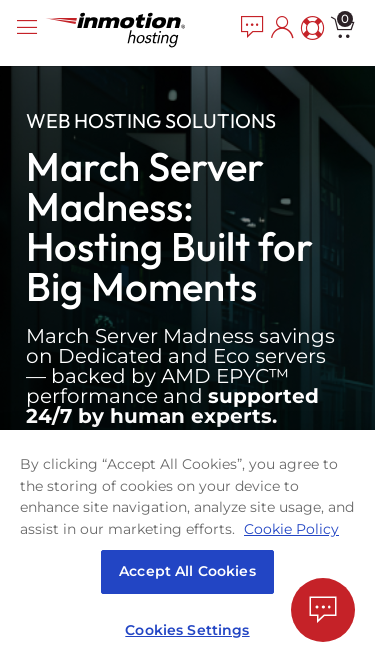

Reset viewport to desktop size (1920x1080)
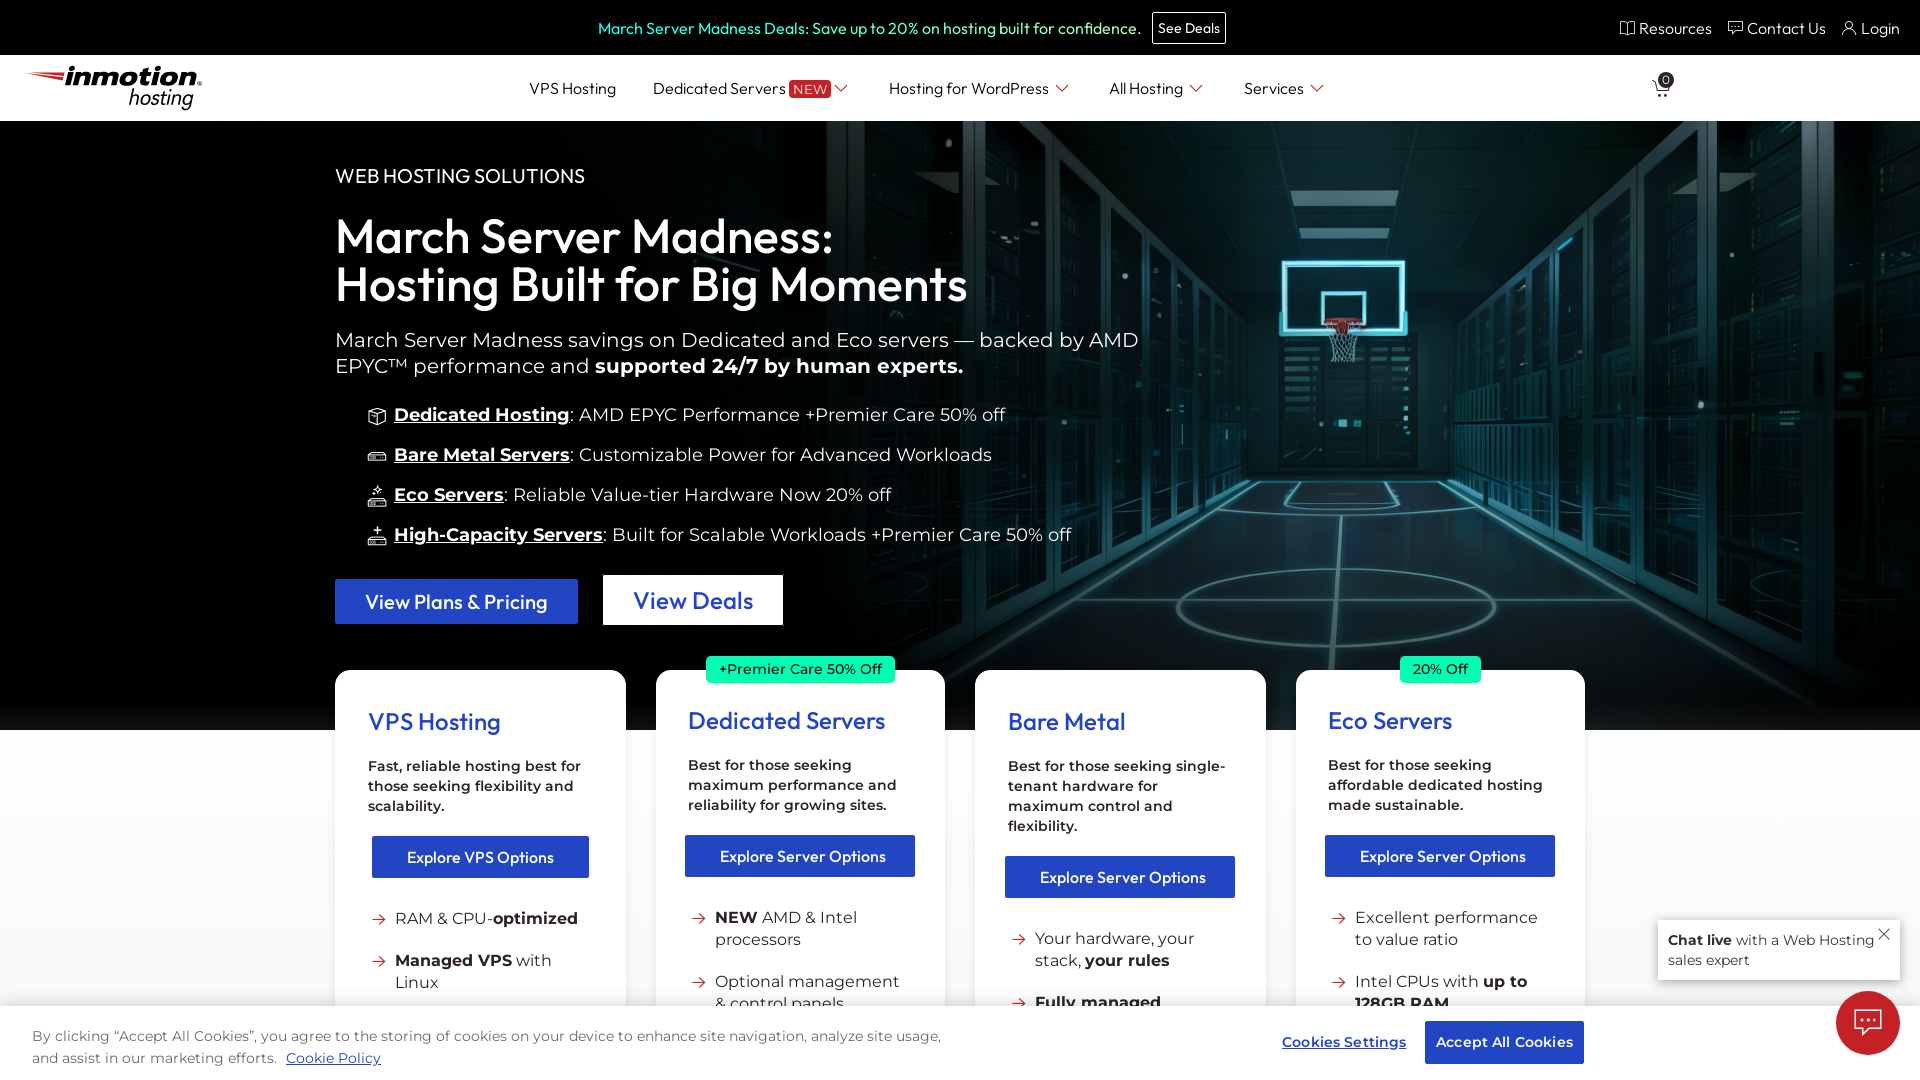

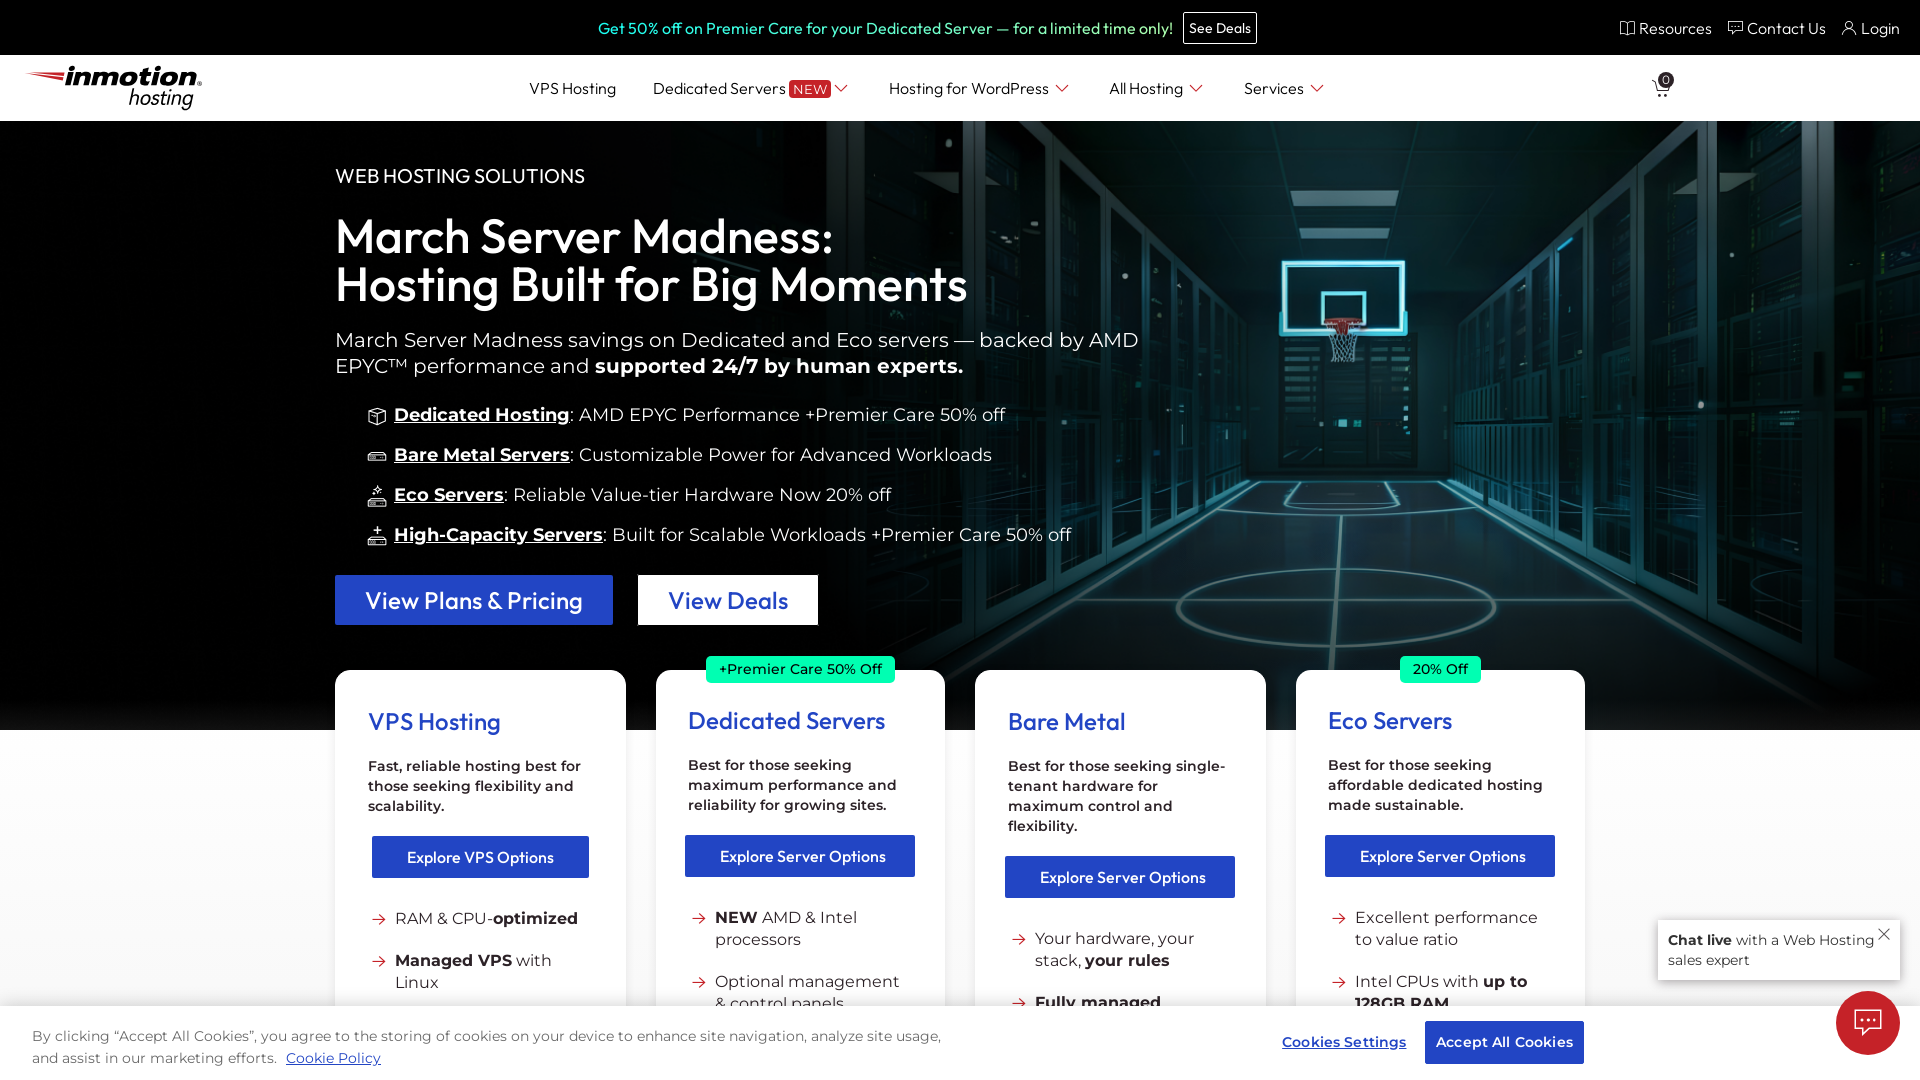